Tests radio button functionality on the DemoQA practice form by clicking the Female radio button and verifying it becomes selected

Starting URL: https://demoqa.com/automation-practice-form

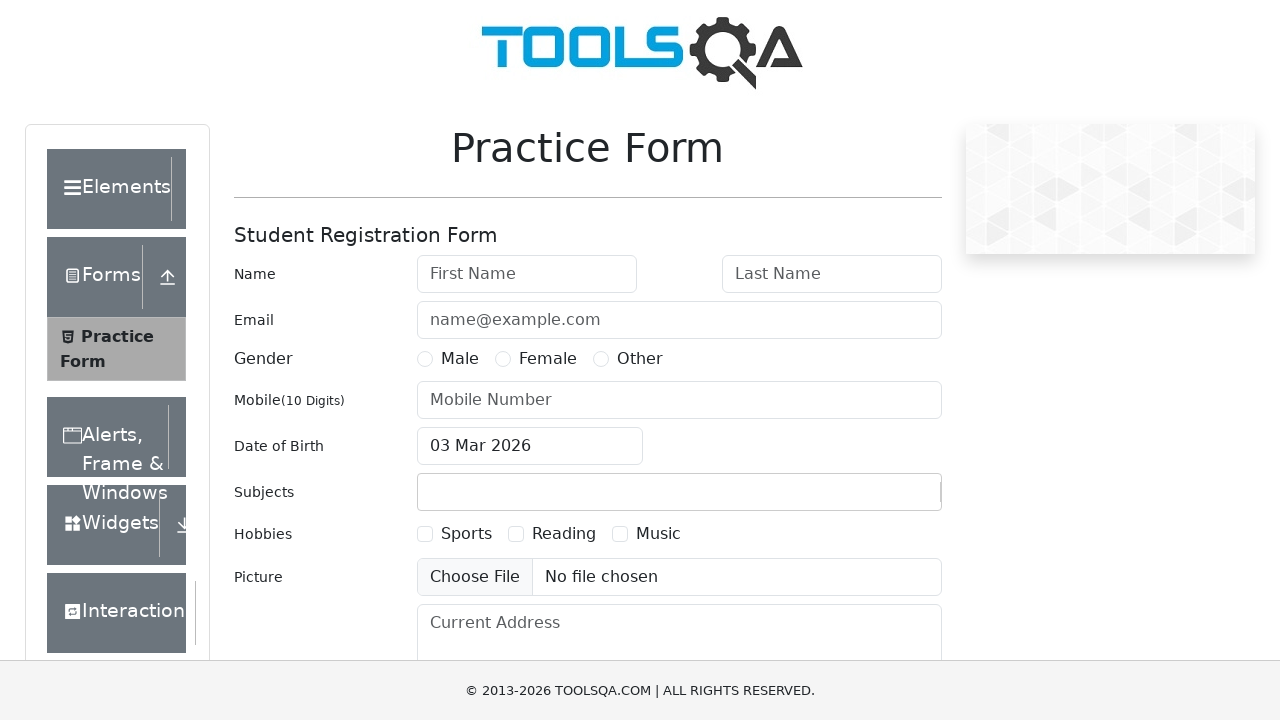

Waited for gender radio button input to load
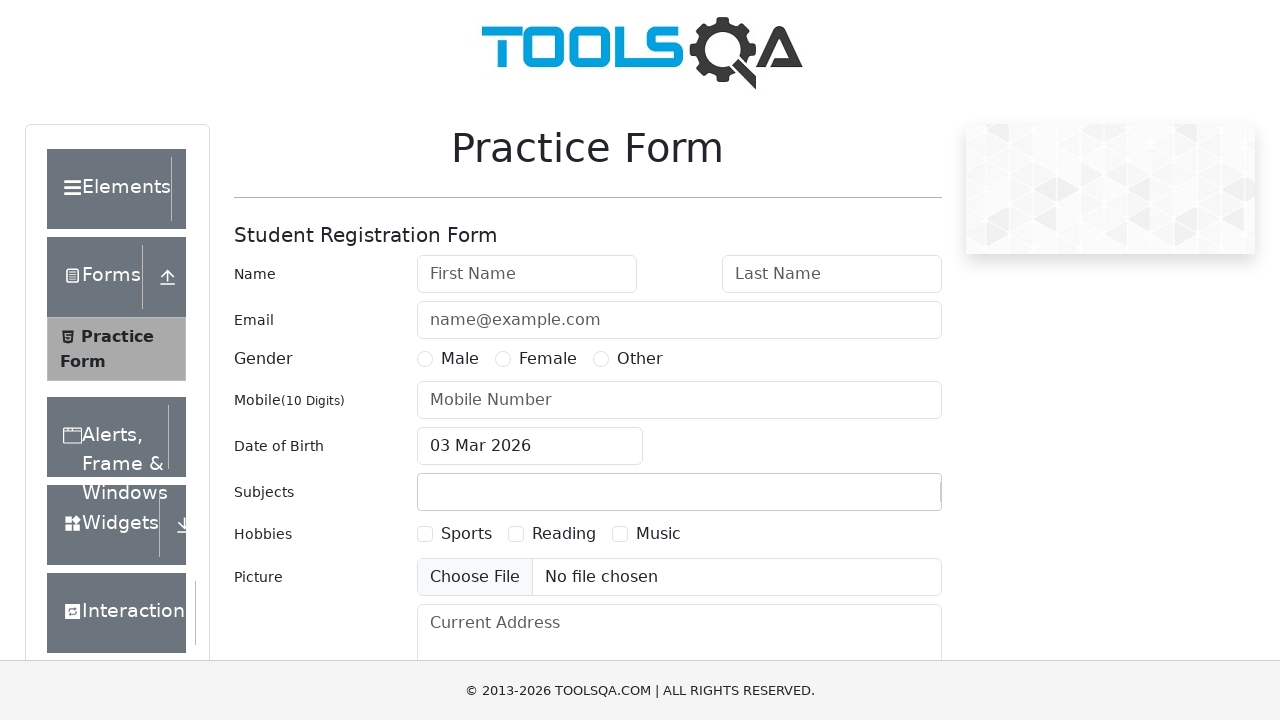

Clicked the Female radio button label at (548, 359) on label[for='gender-radio-2']
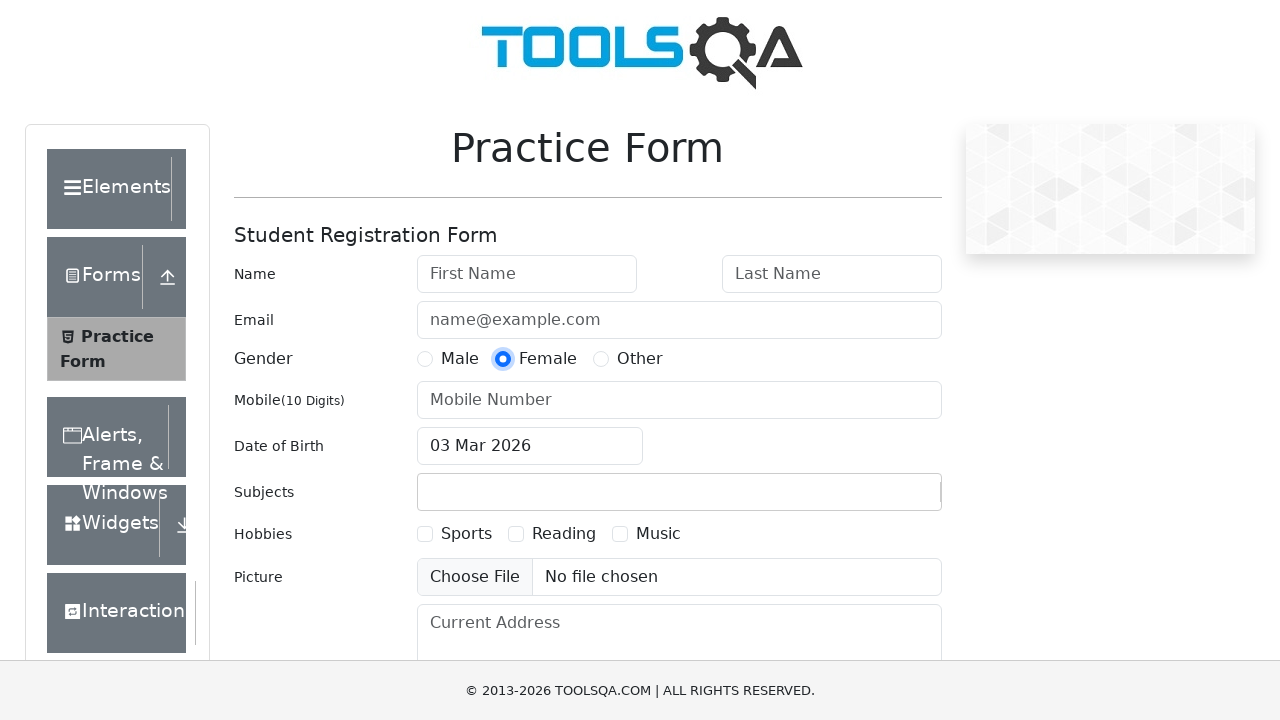

Verified that Female radio button is selected
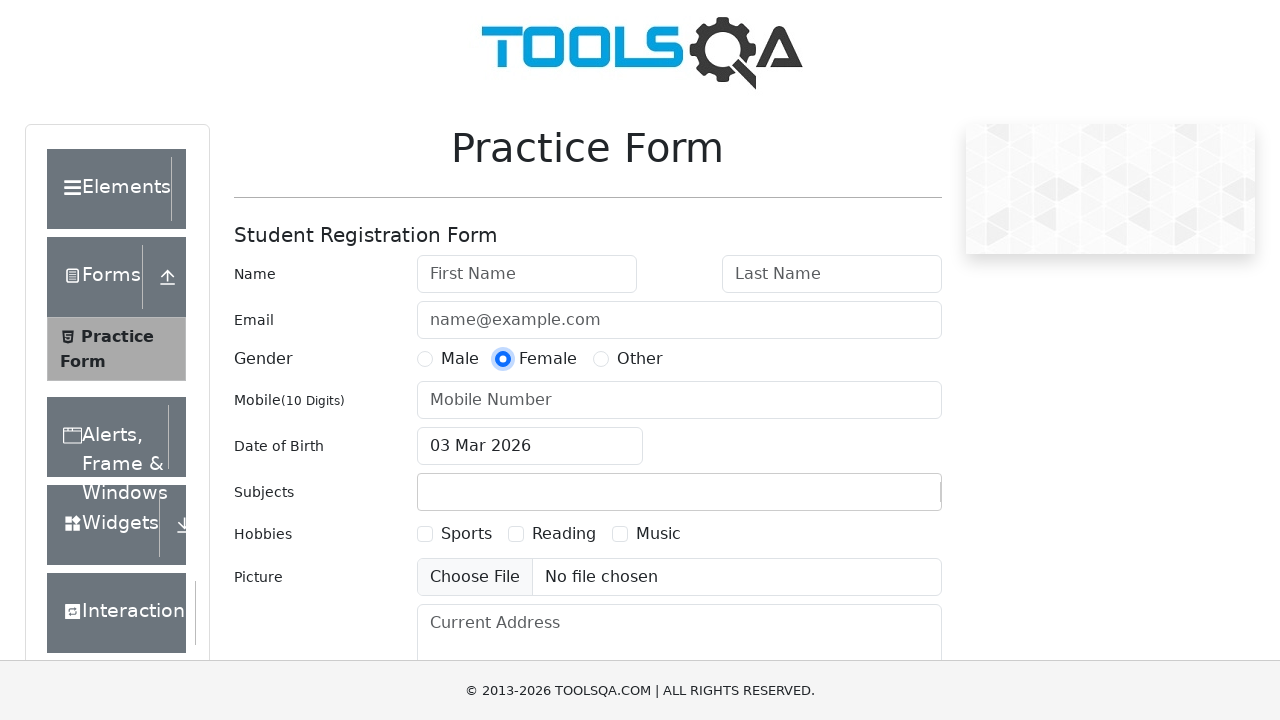

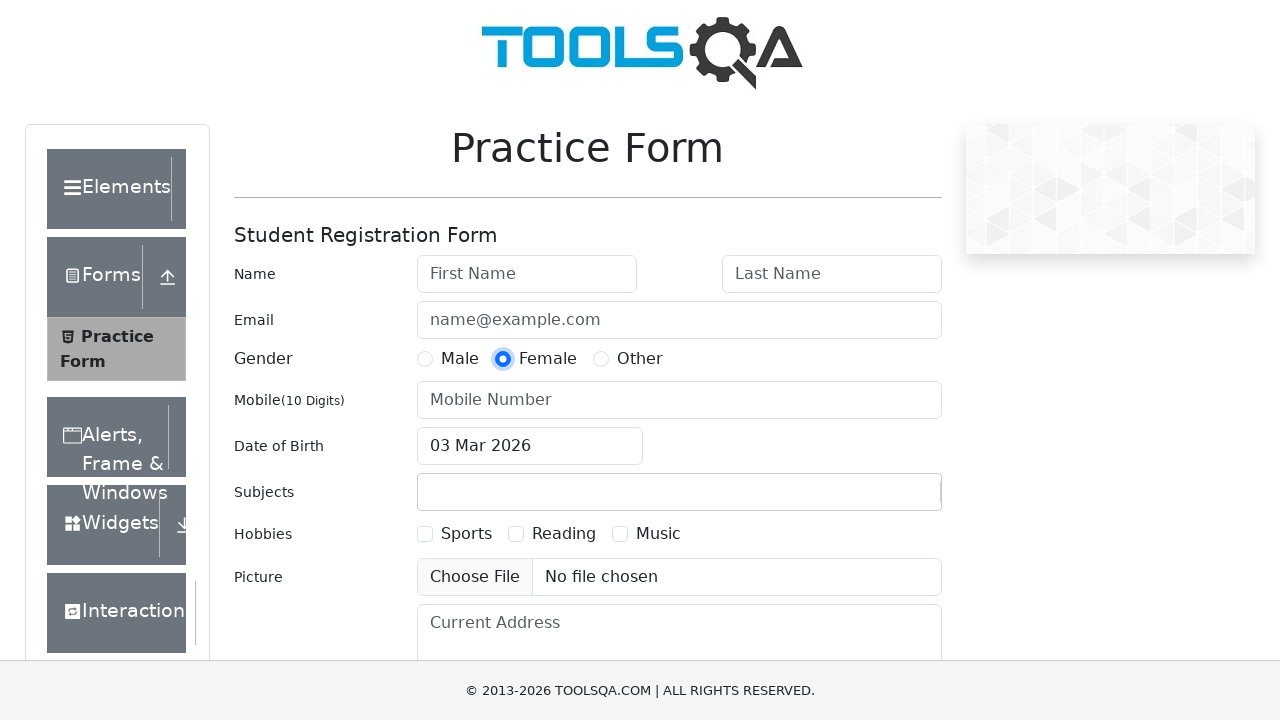